Tests the add/remove elements functionality by clicking an Add button multiple times to create delete buttons, then verifying the buttons are displayed and counting them.

Starting URL: https://the-internet.herokuapp.com/add_remove_elements/

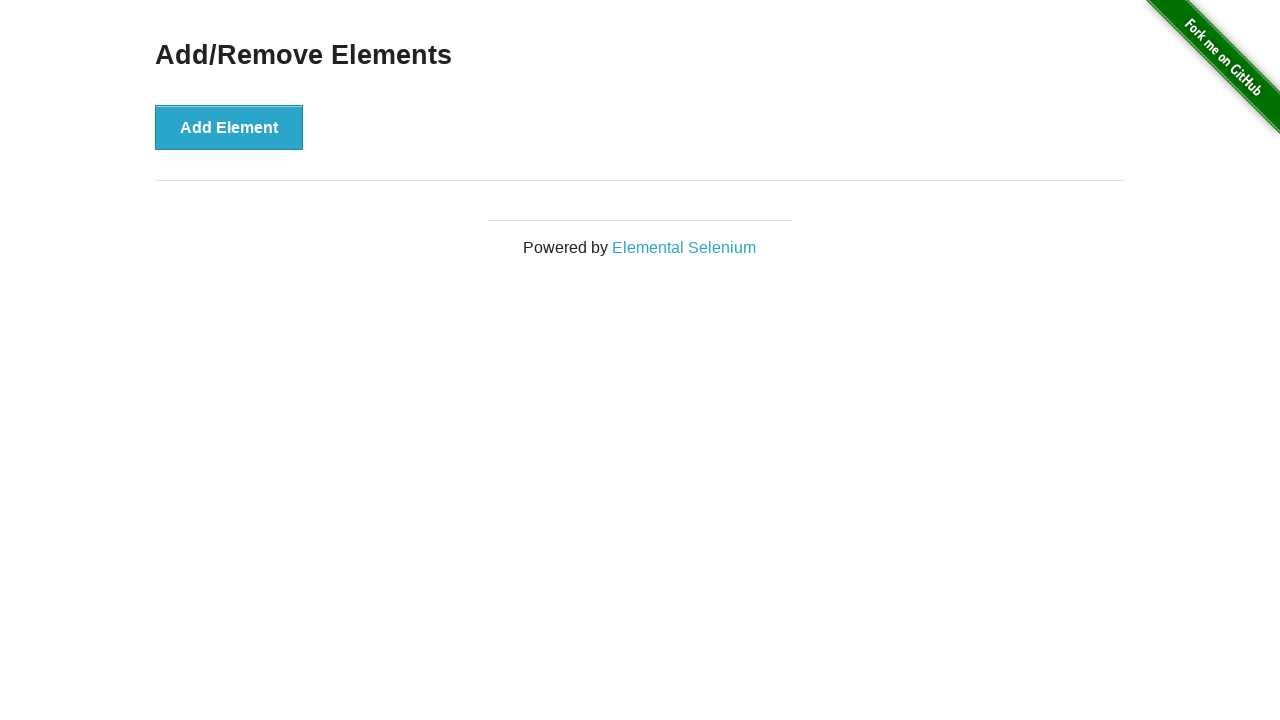

Clicked Add Element button for the first time at (229, 127) on xpath=//*[@id='content']/div/button
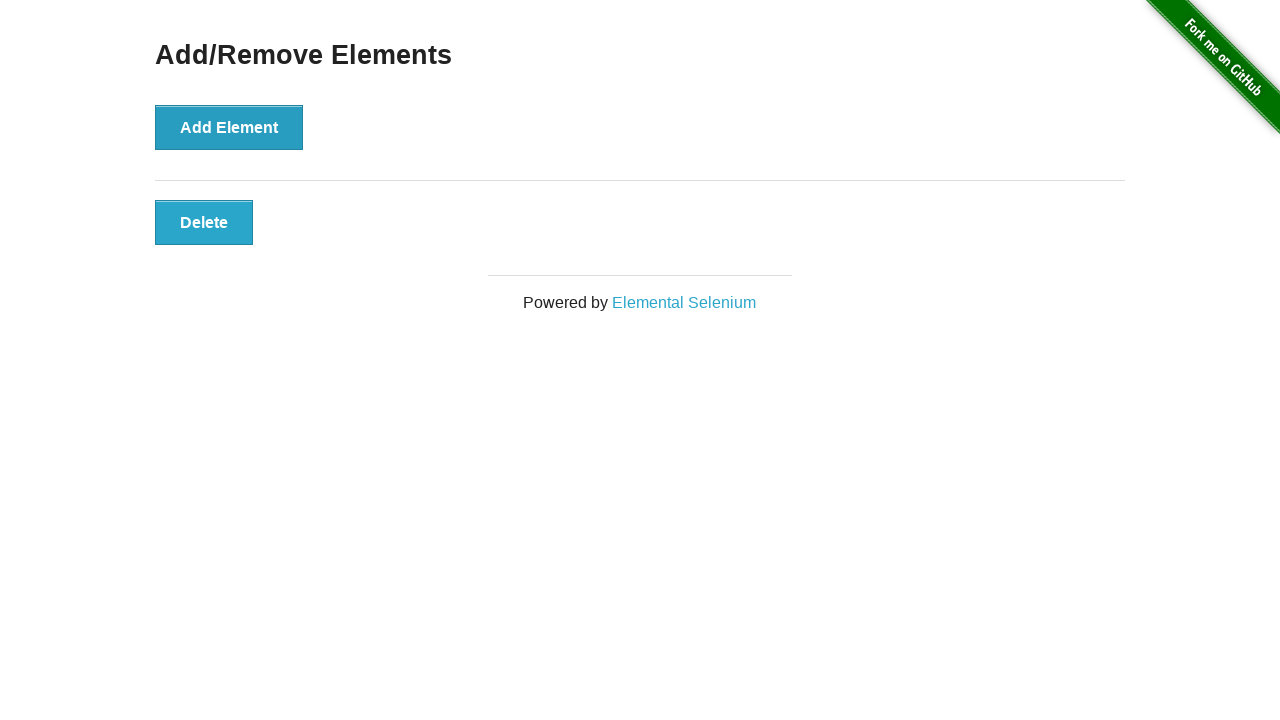

Delete button appeared after clicking Add Element
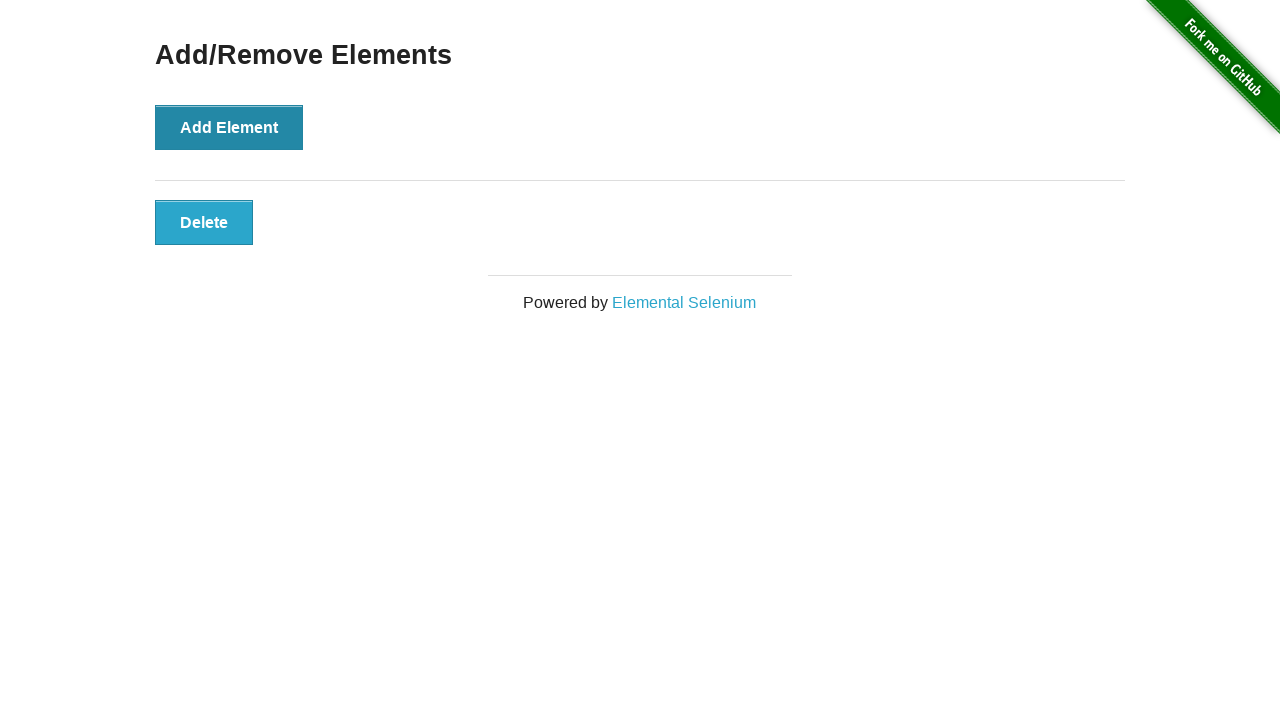

Located the delete button element
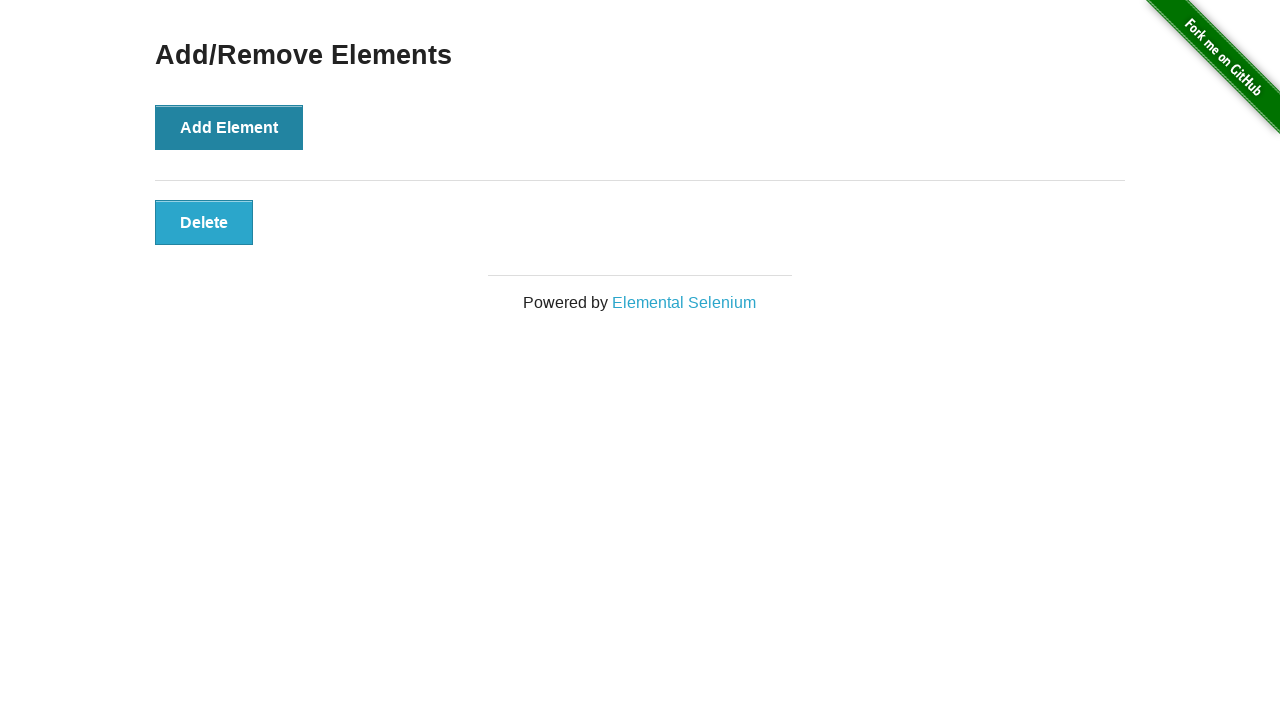

Verified delete button is visible
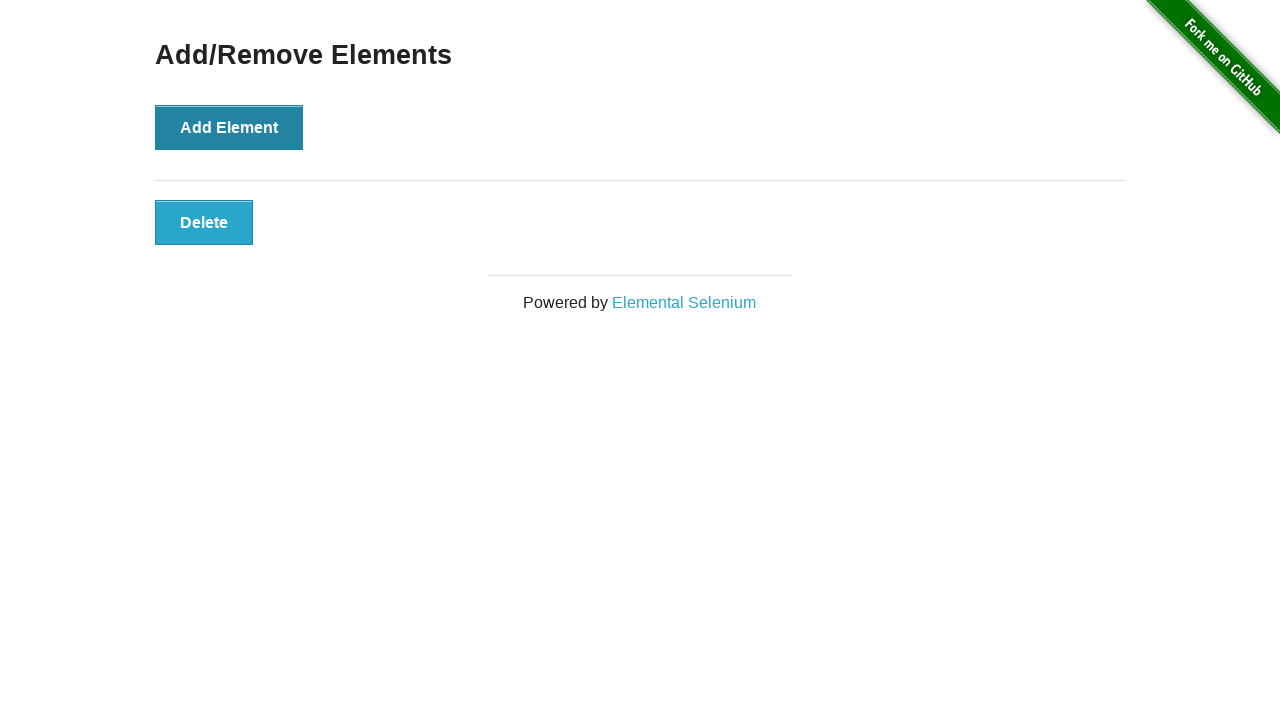

Clicked Add Element button (iteration 1 of 10) at (229, 127) on xpath=//*[@id='content']/div/button
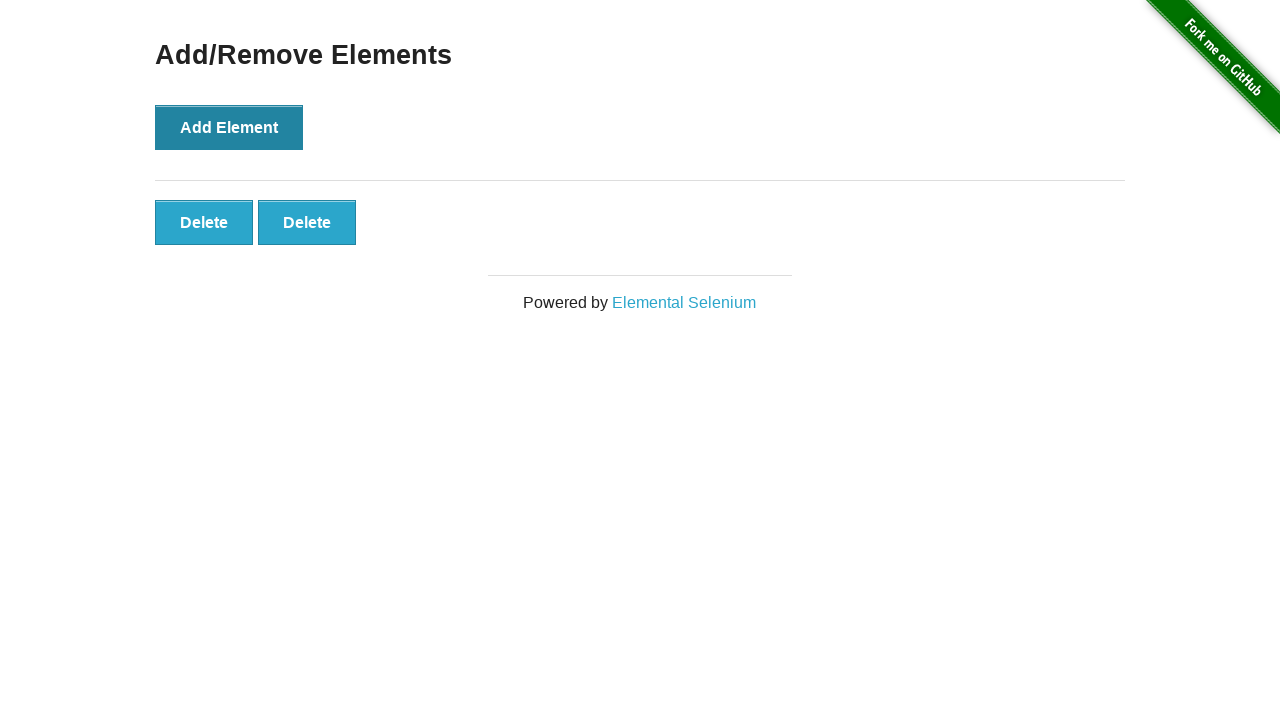

Clicked Add Element button (iteration 2 of 10) at (229, 127) on xpath=//*[@id='content']/div/button
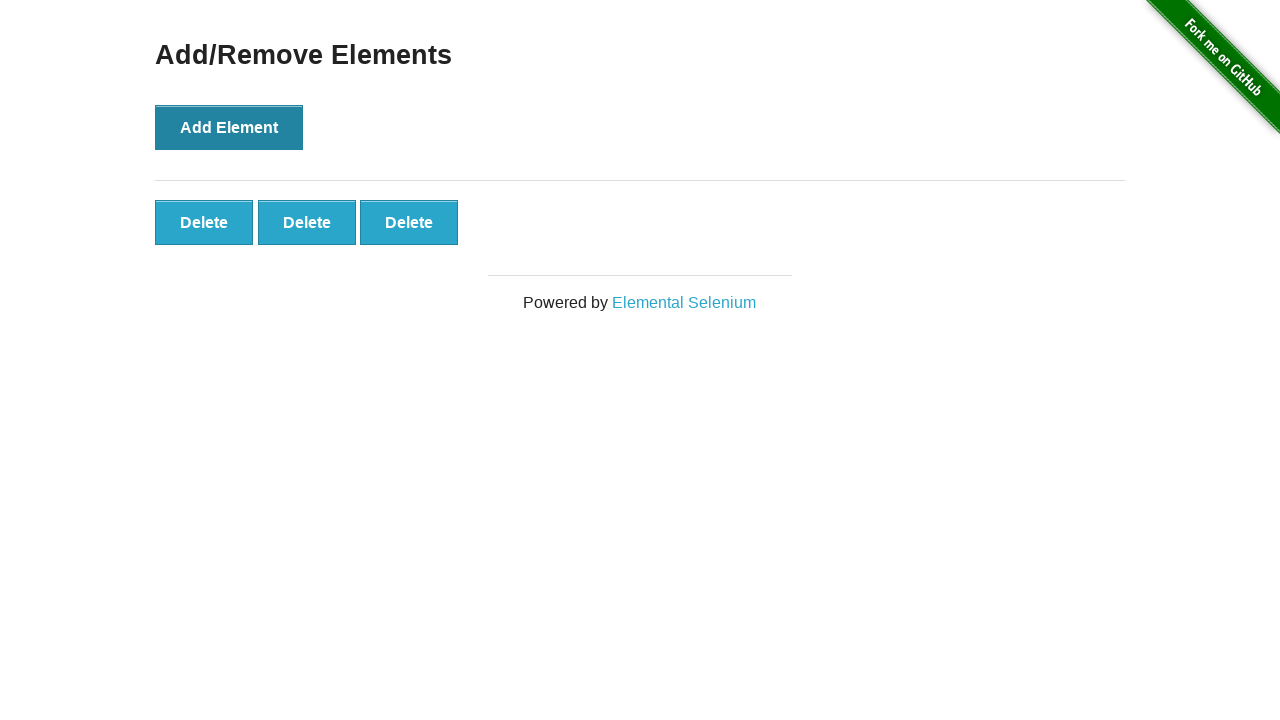

Clicked Add Element button (iteration 3 of 10) at (229, 127) on xpath=//*[@id='content']/div/button
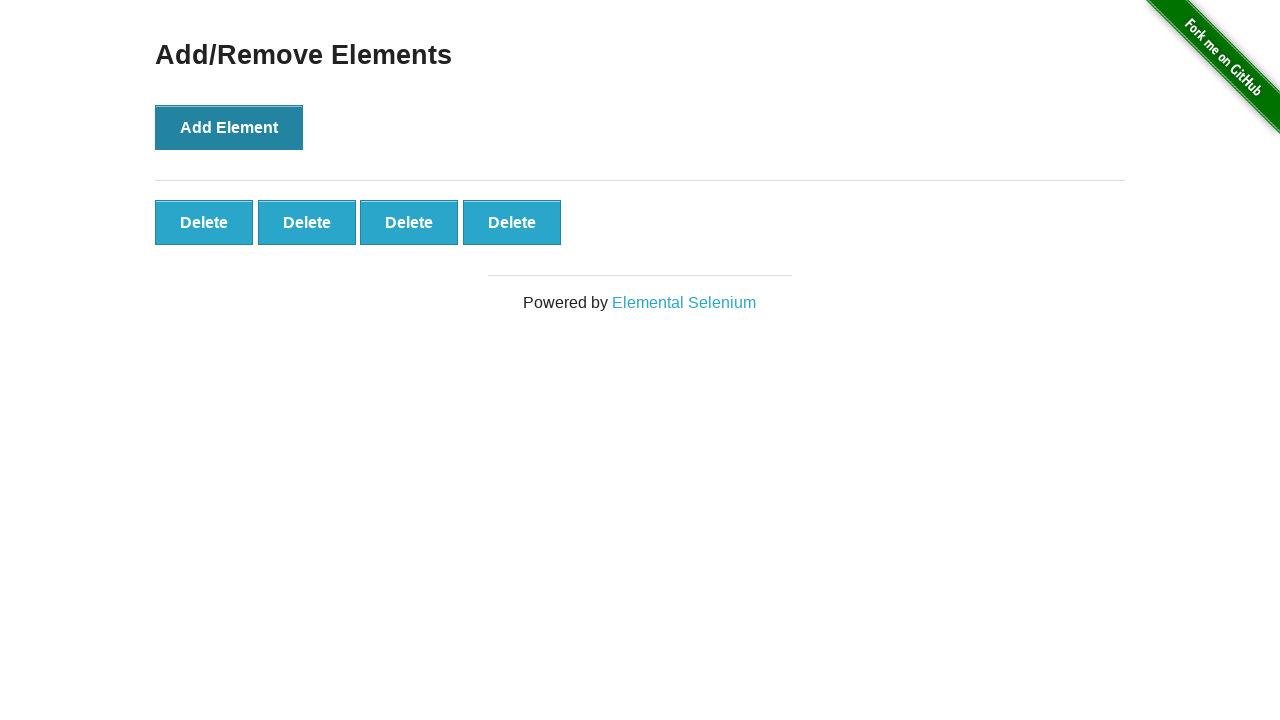

Clicked Add Element button (iteration 4 of 10) at (229, 127) on xpath=//*[@id='content']/div/button
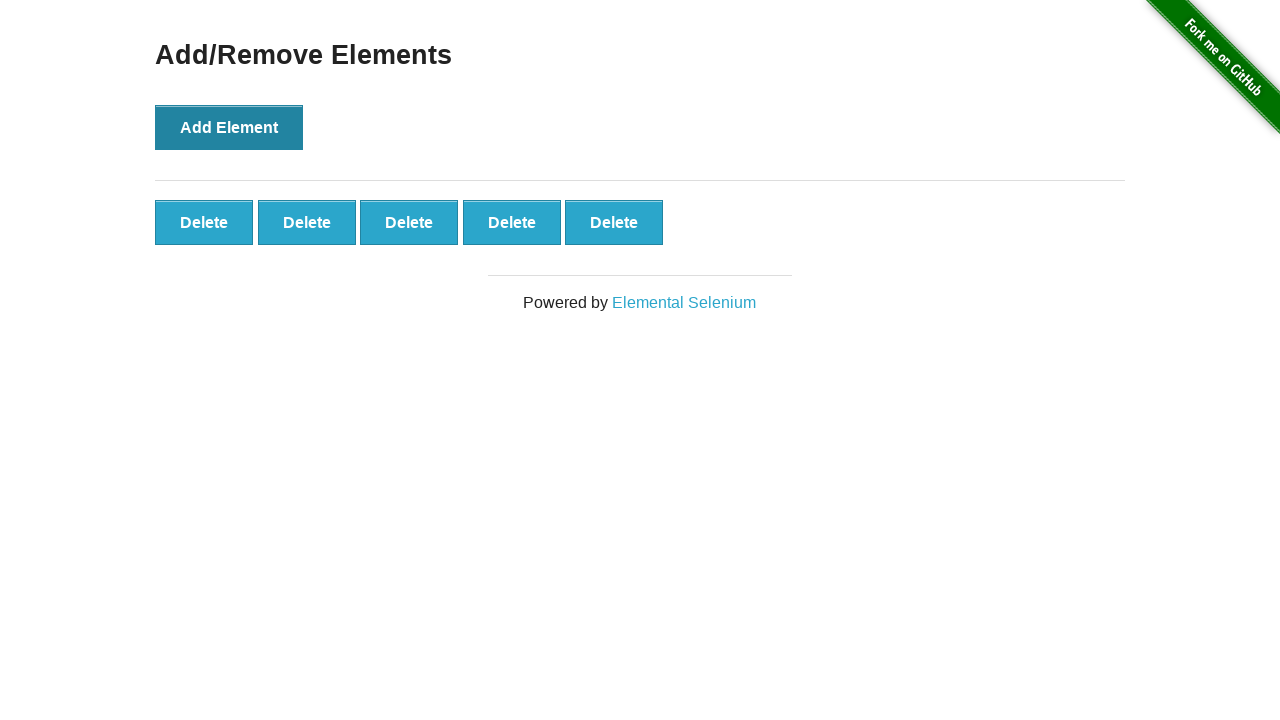

Clicked Add Element button (iteration 5 of 10) at (229, 127) on xpath=//*[@id='content']/div/button
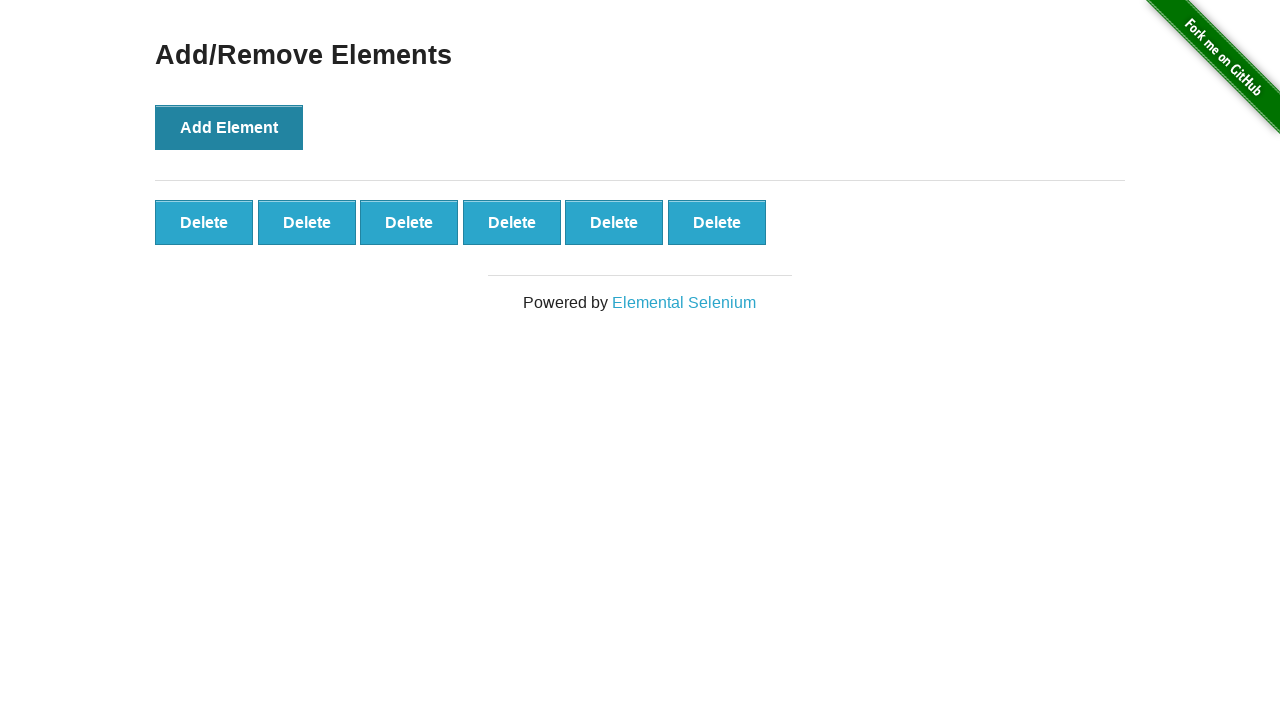

Clicked Add Element button (iteration 6 of 10) at (229, 127) on xpath=//*[@id='content']/div/button
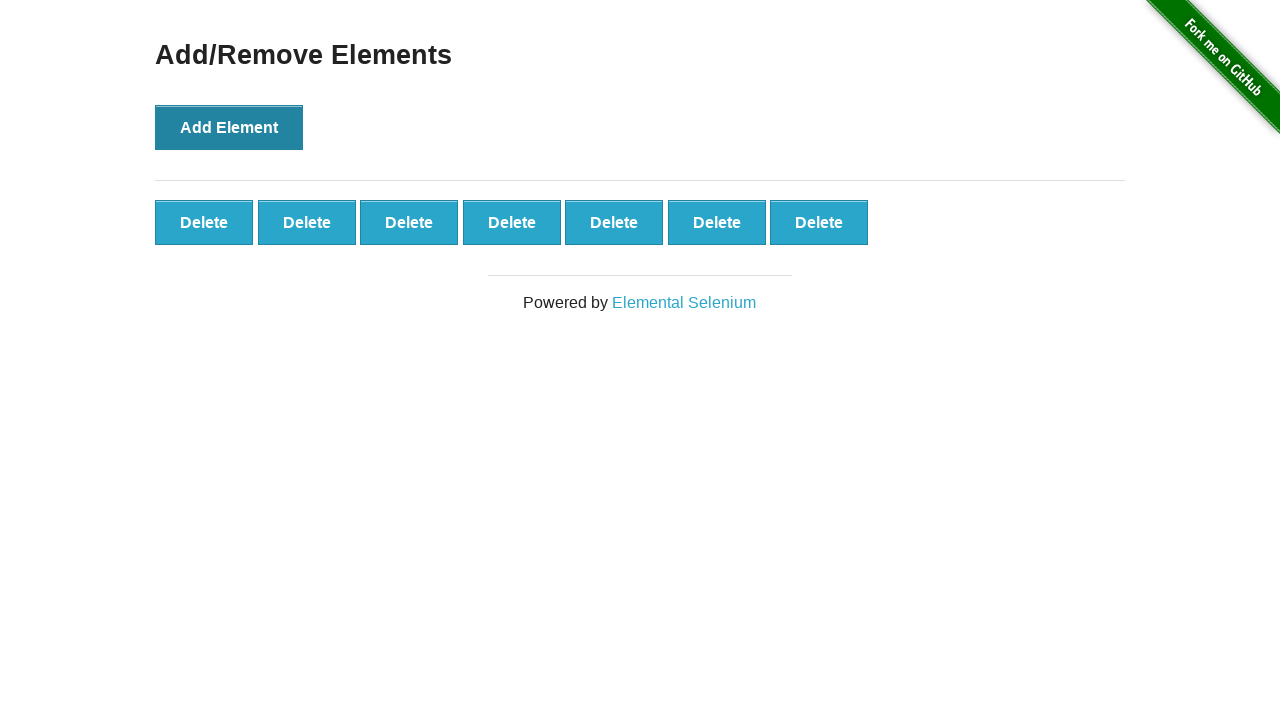

Clicked Add Element button (iteration 7 of 10) at (229, 127) on xpath=//*[@id='content']/div/button
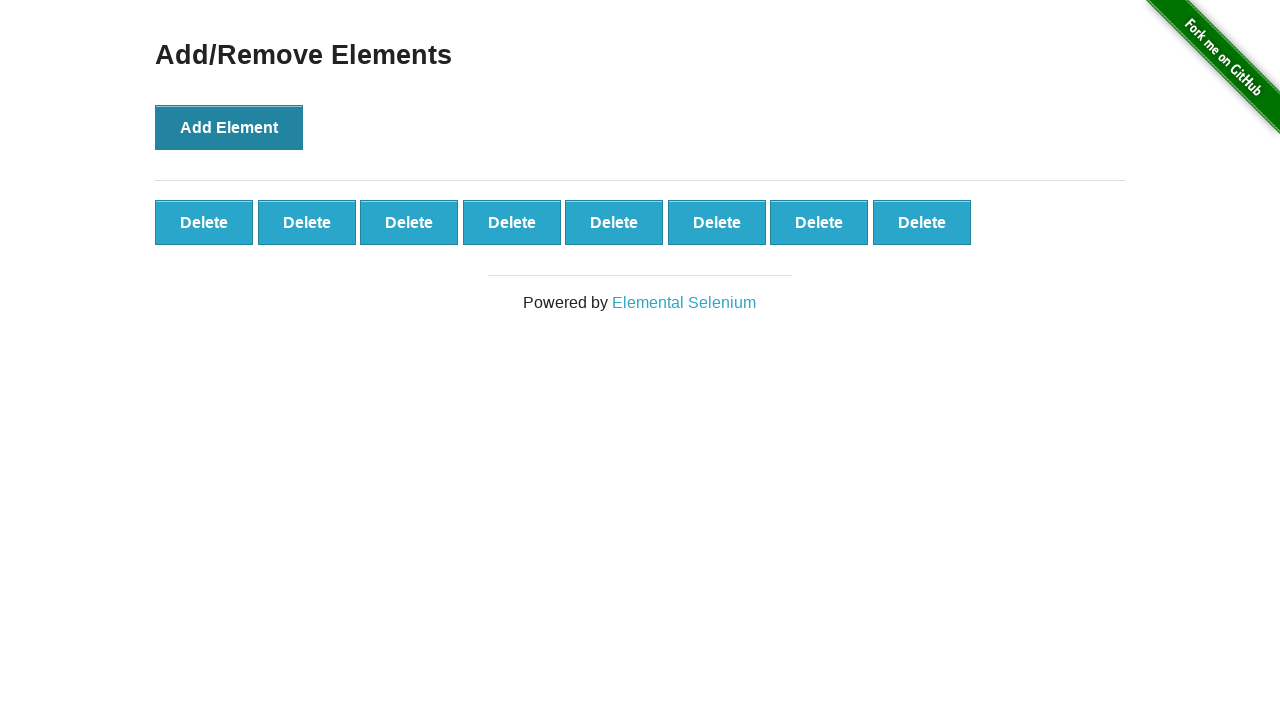

Clicked Add Element button (iteration 8 of 10) at (229, 127) on xpath=//*[@id='content']/div/button
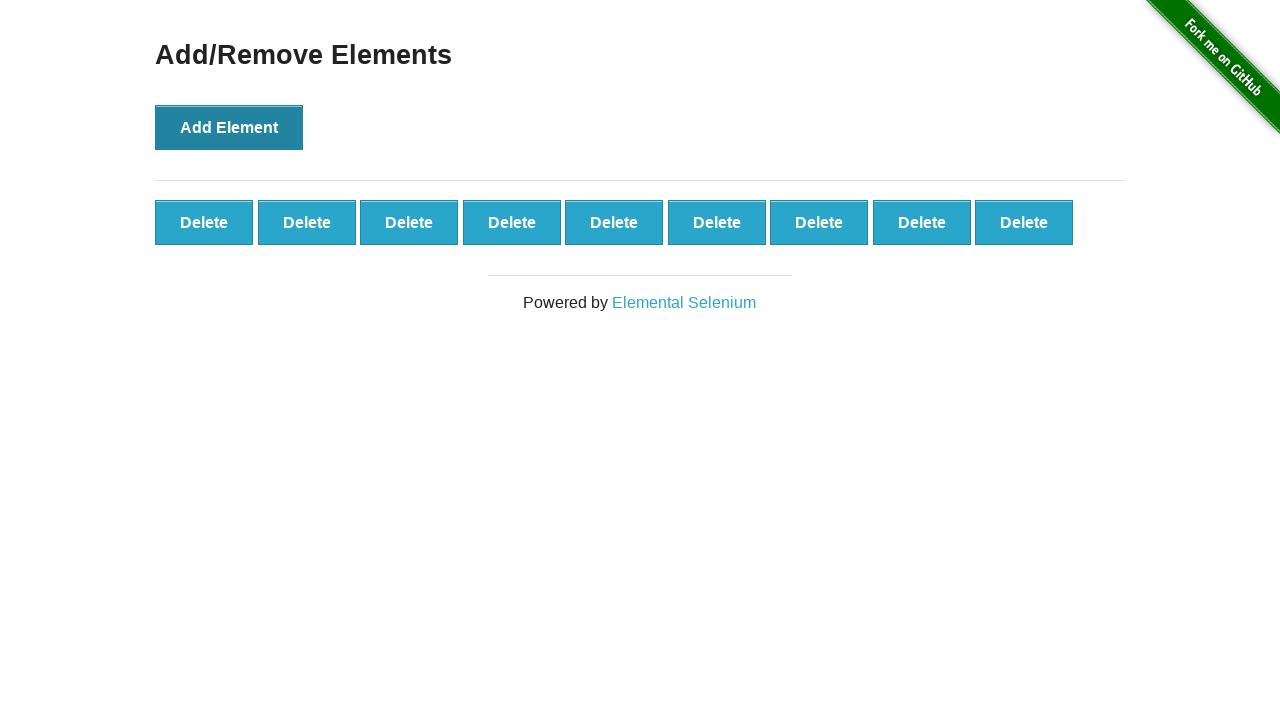

Clicked Add Element button (iteration 9 of 10) at (229, 127) on xpath=//*[@id='content']/div/button
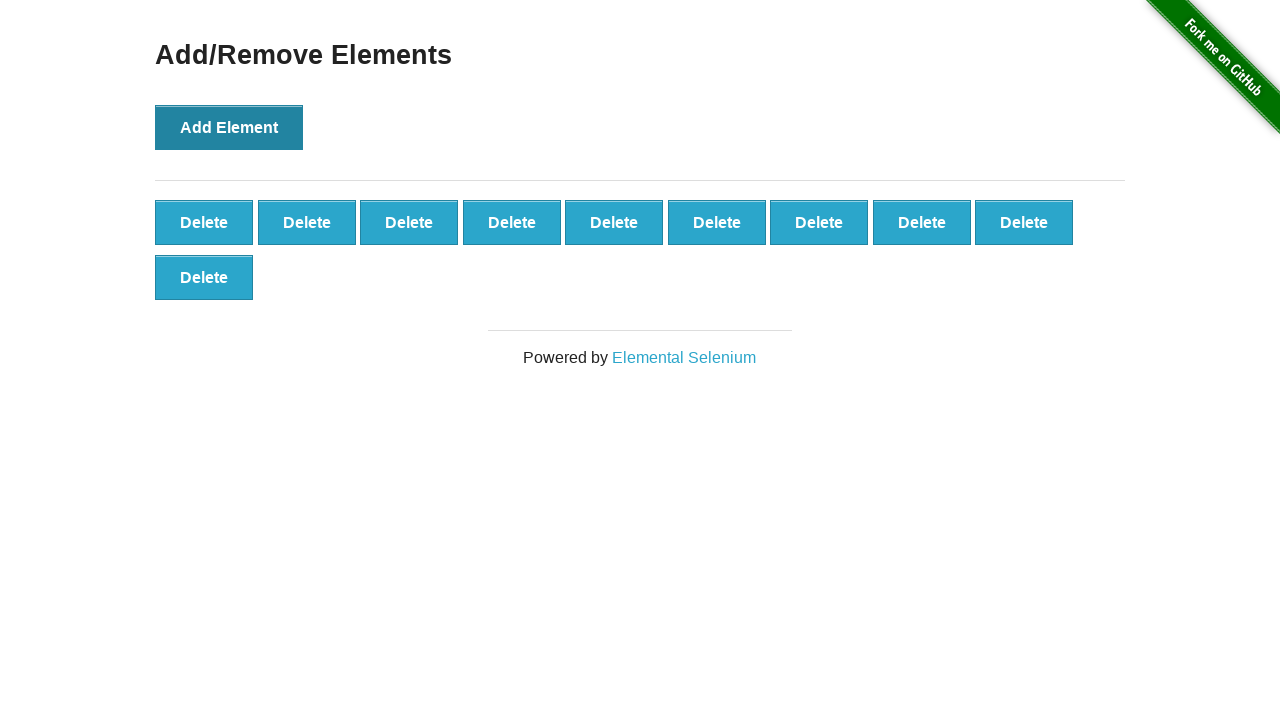

Clicked Add Element button (iteration 10 of 10) at (229, 127) on xpath=//*[@id='content']/div/button
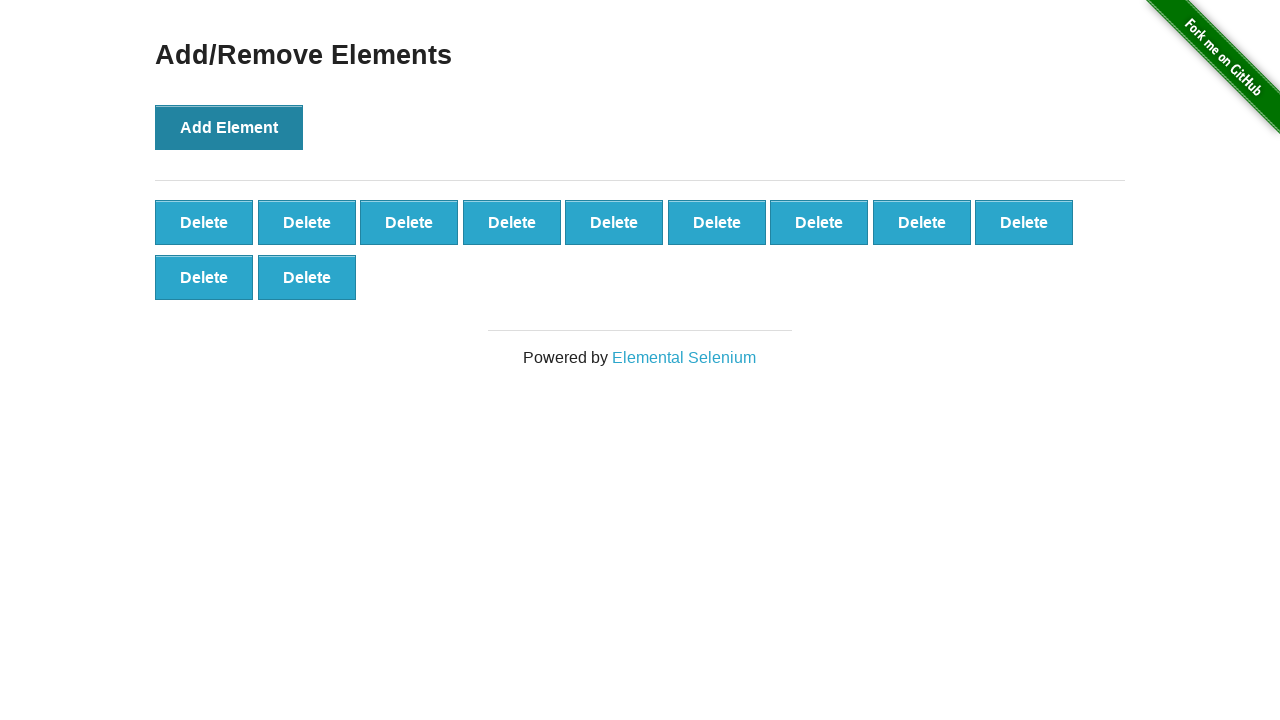

Delete buttons loaded with class 'added-manually'
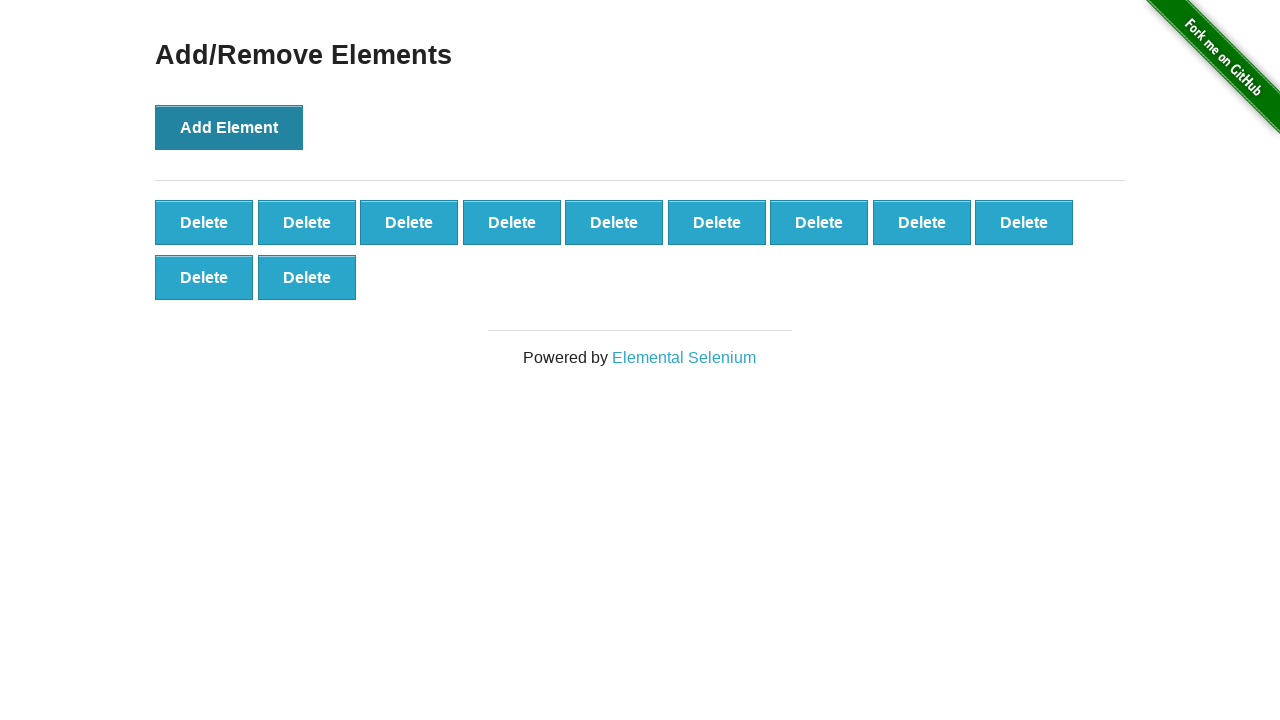

Located all delete button elements
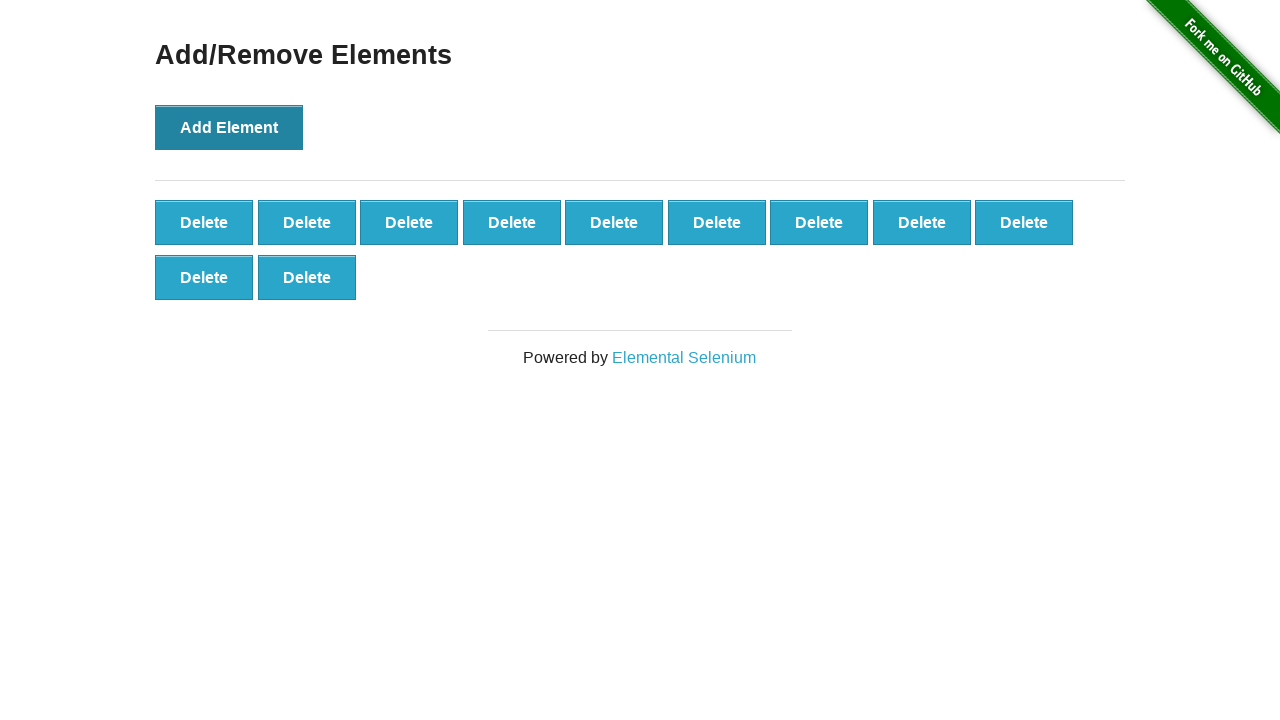

Counted delete buttons: 11 total
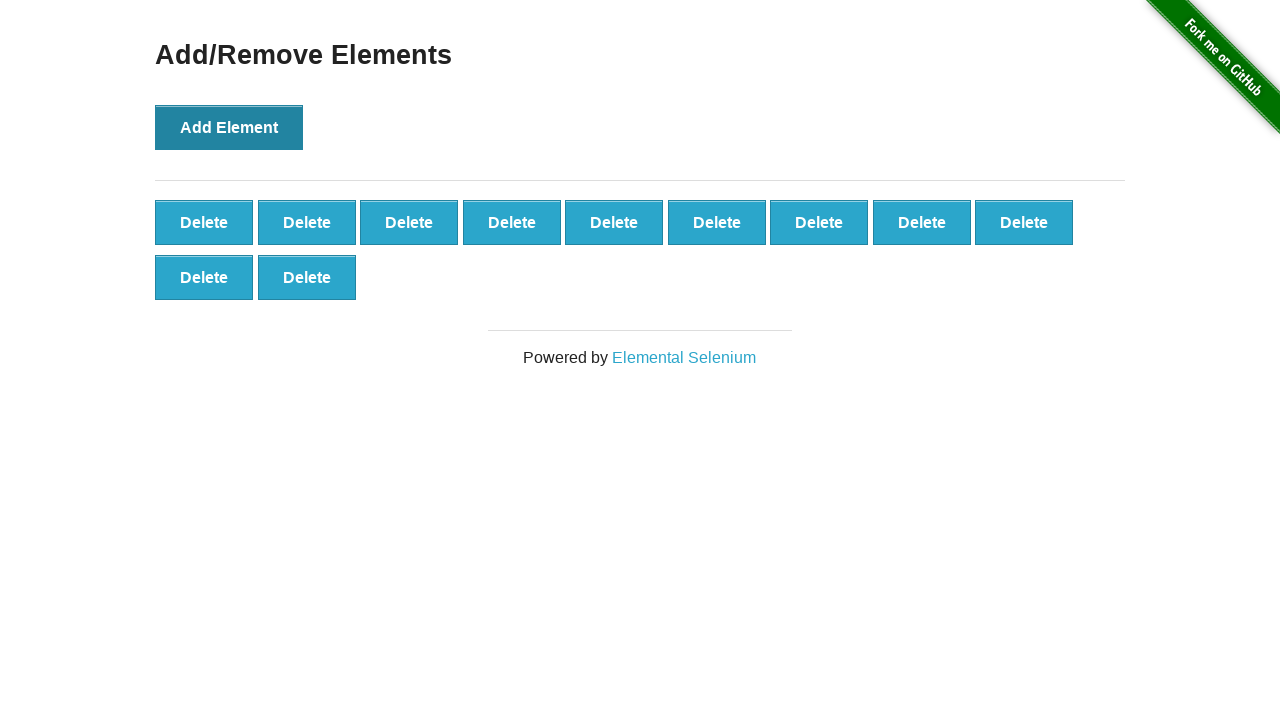

Printed delete button count: 11
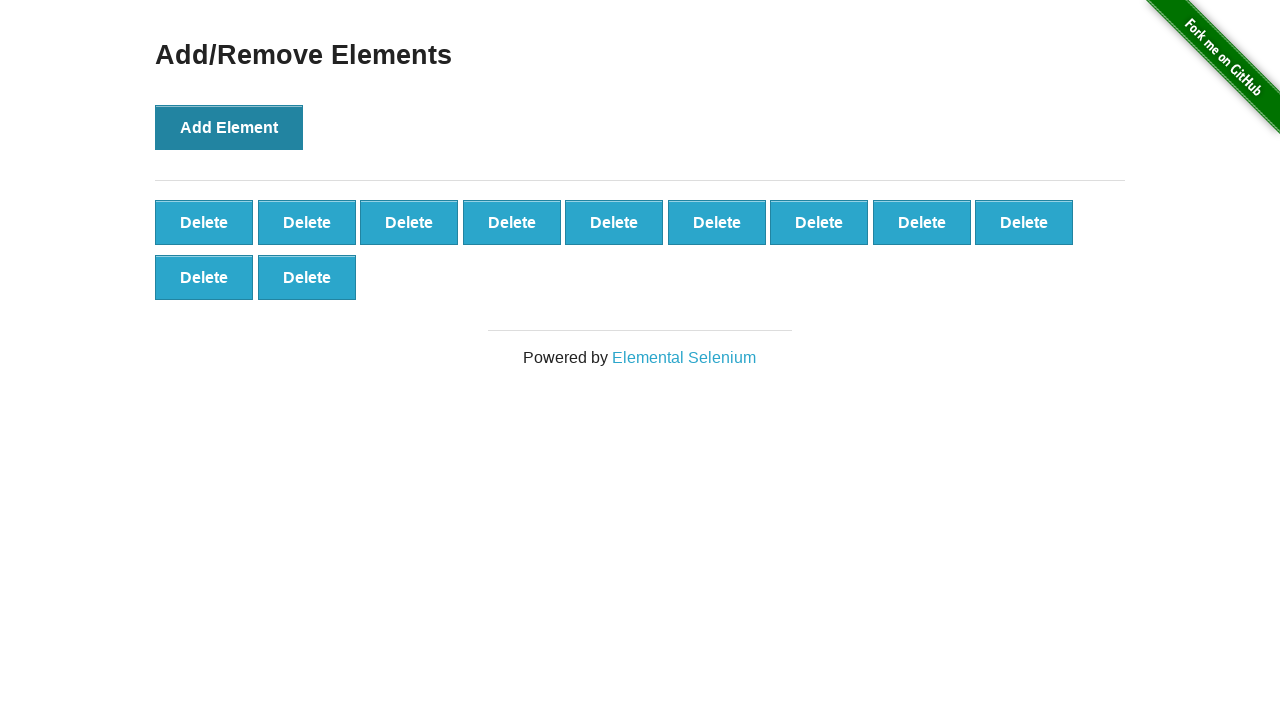

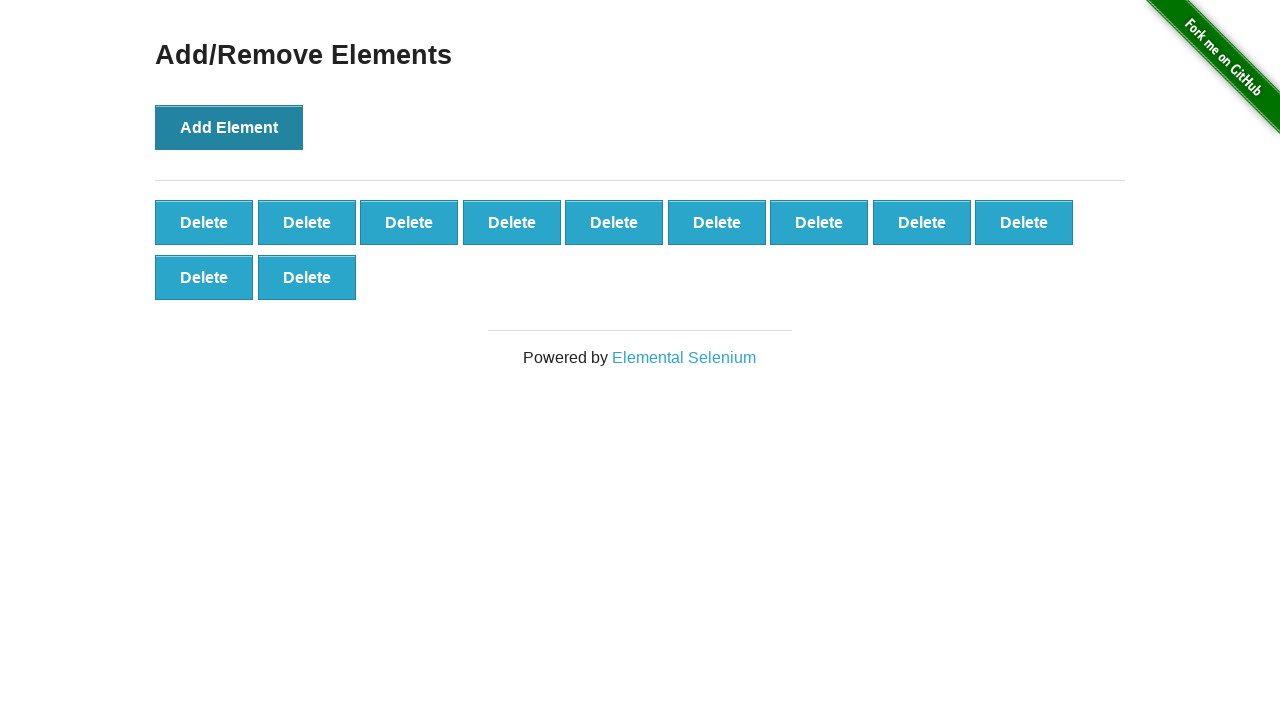